Tests registration form with invalid phone number prefix

Starting URL: https://alada.vn/tai-khoan/dang-ky.html

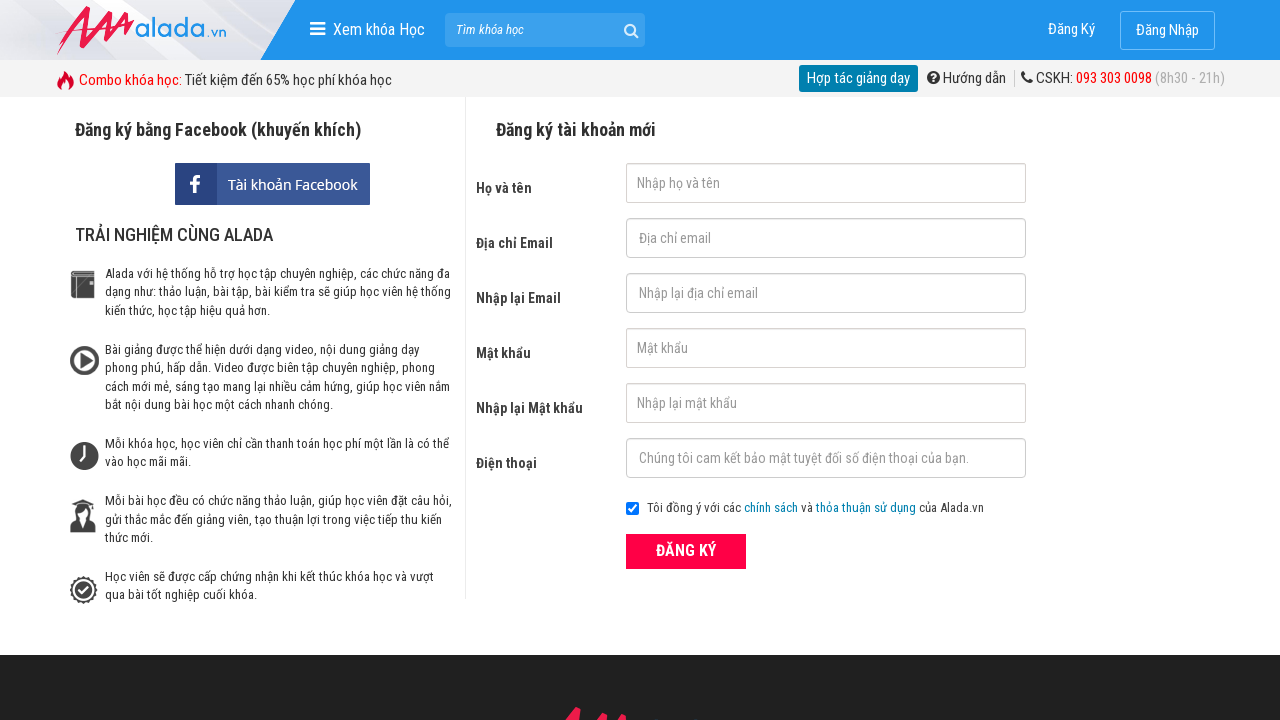

Filled first name field with 'Jone Biden' on #txtFirstname
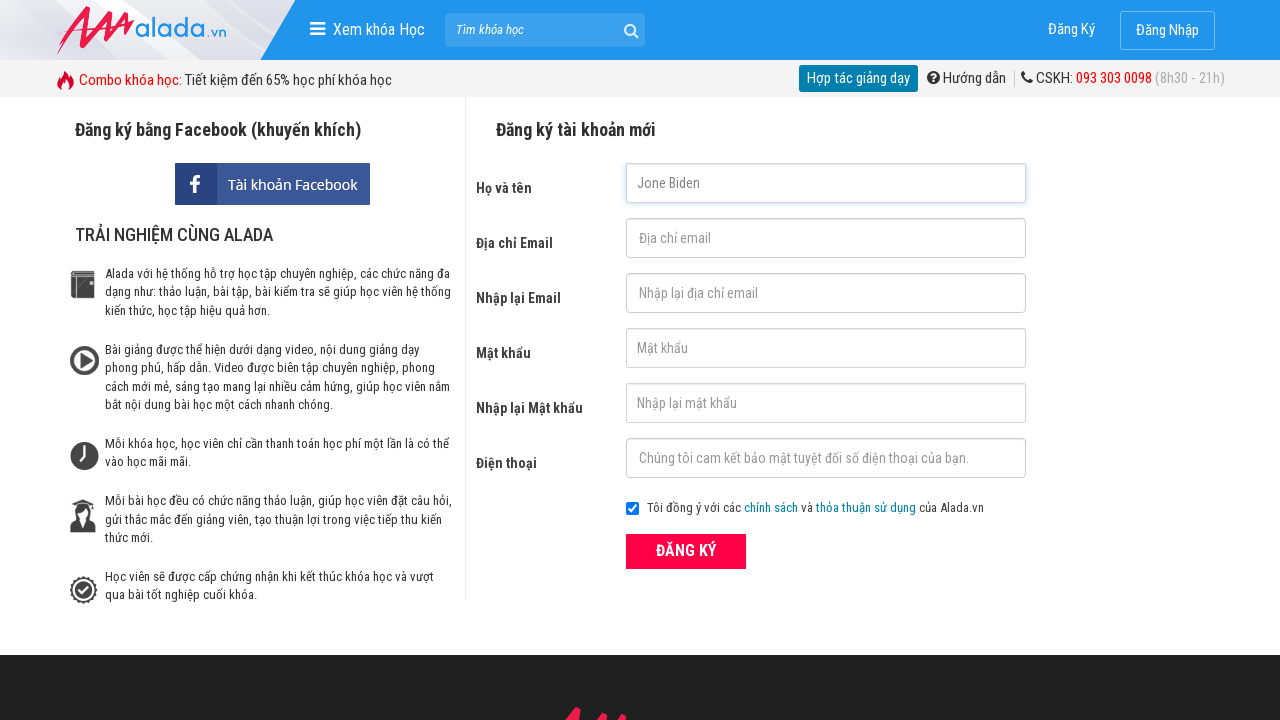

Filled email field with 'gh@gmail.com' on #txtEmail
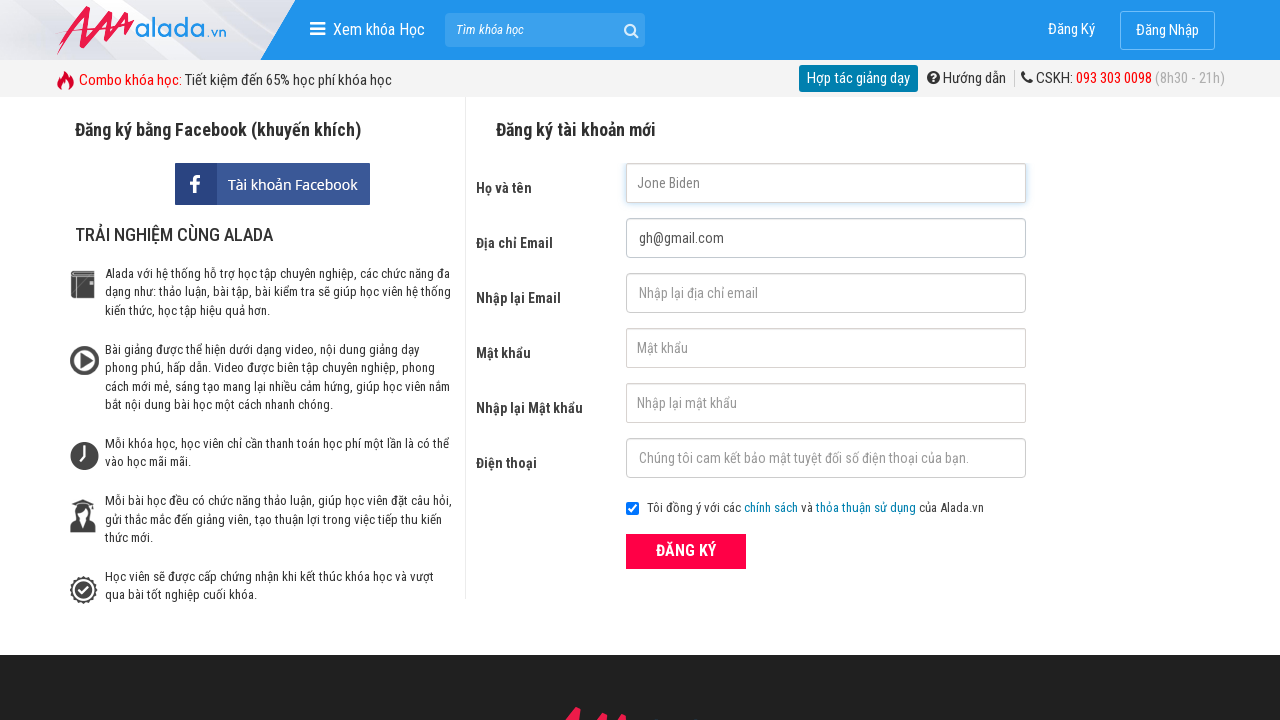

Filled confirm email field with 'gh@gmail.com' on #txtCEmail
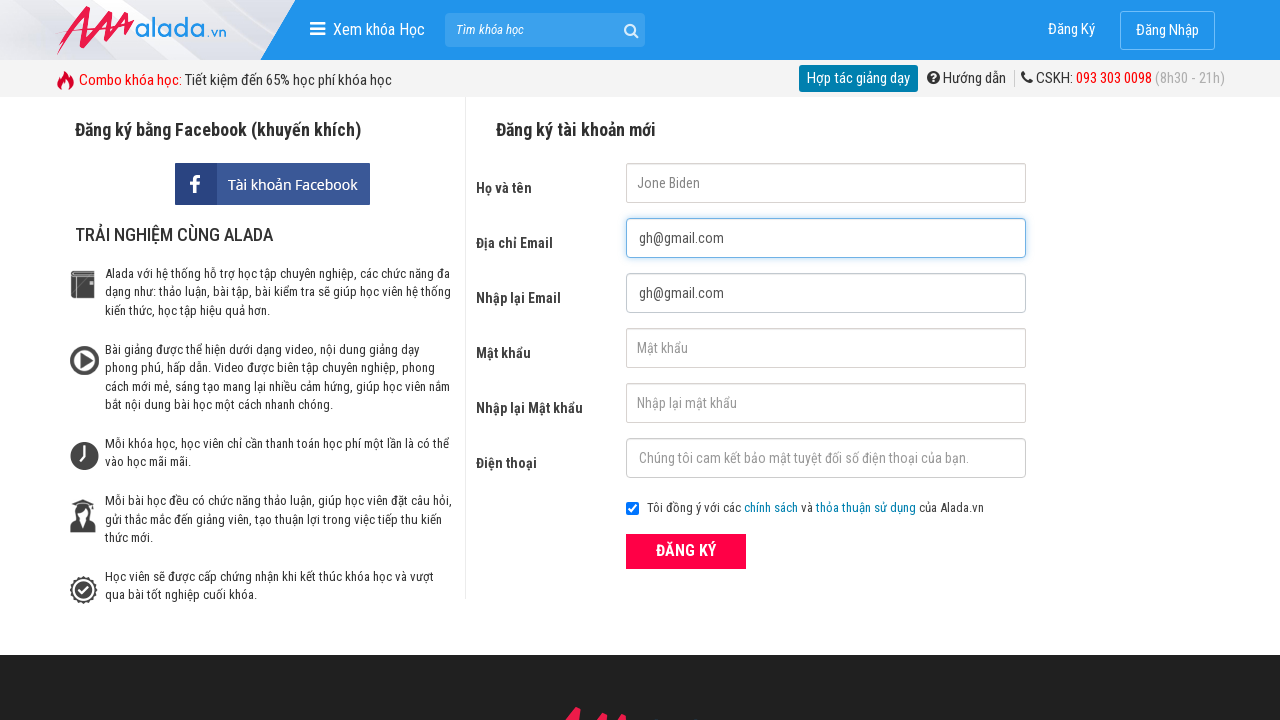

Filled password field with '123456' on #txtPassword
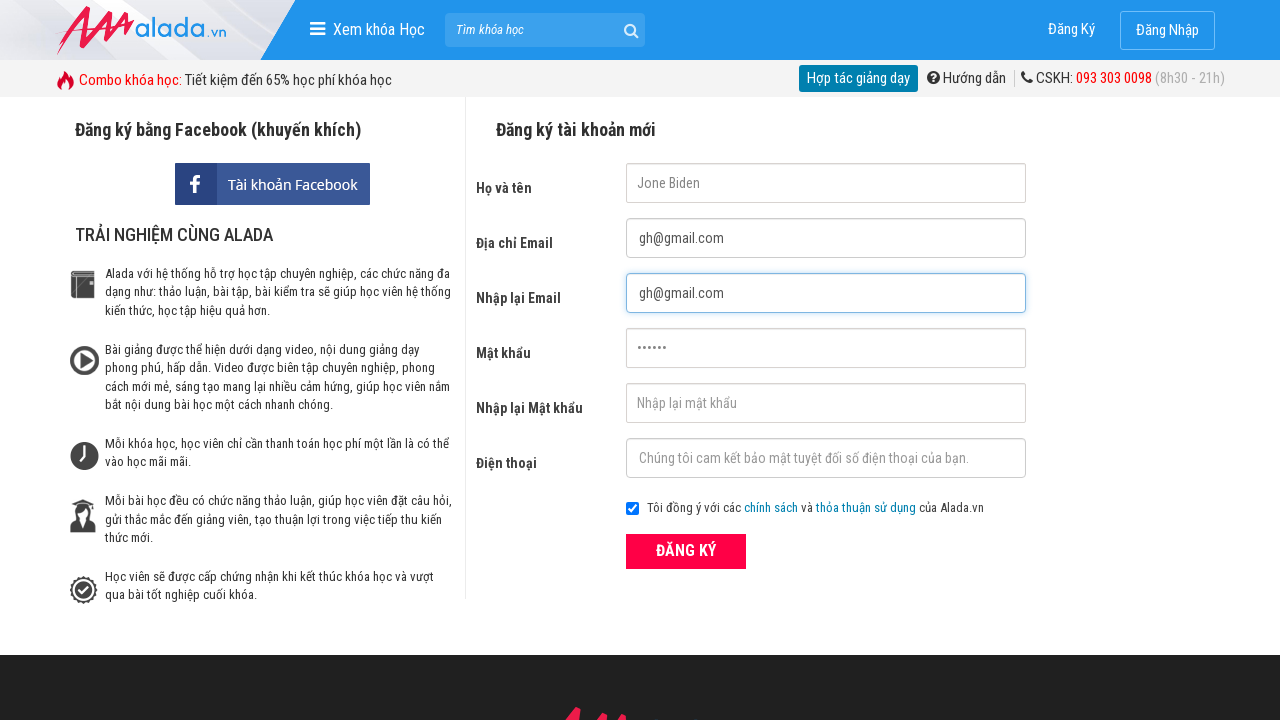

Filled confirm password field with '123' on #txtCPassword
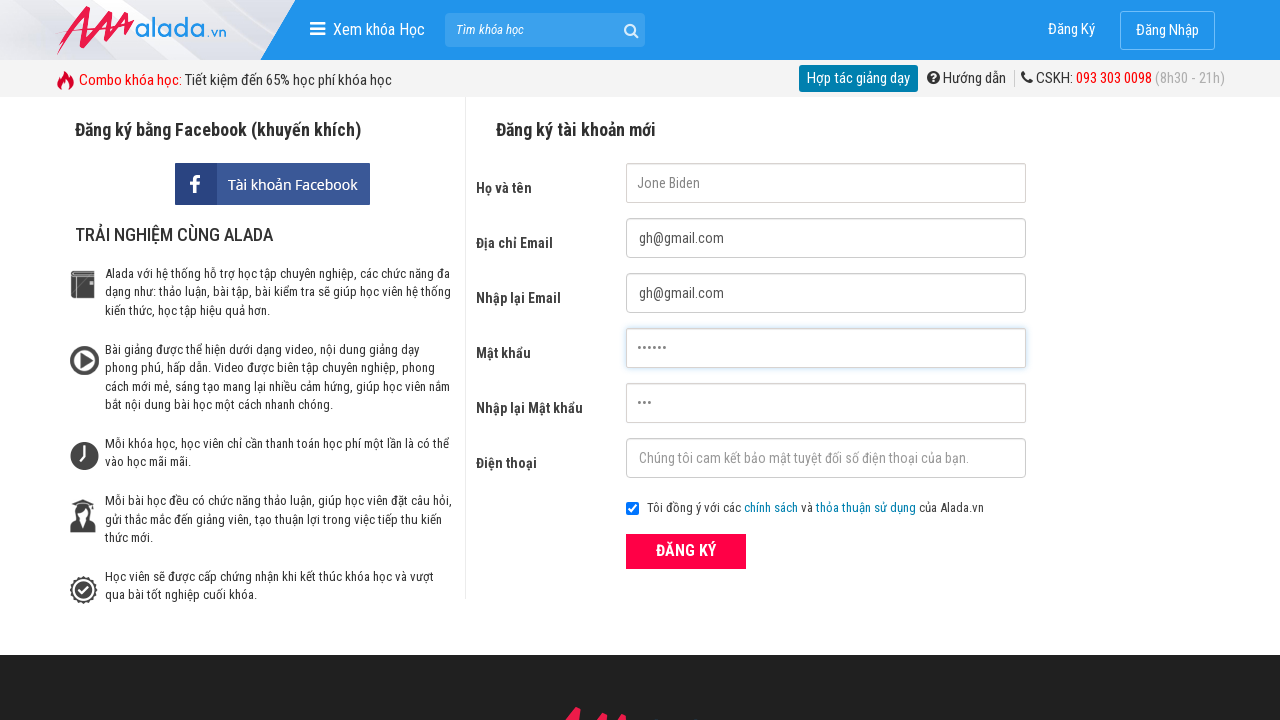

Filled phone field with invalid prefix '123567' on #txtPhone
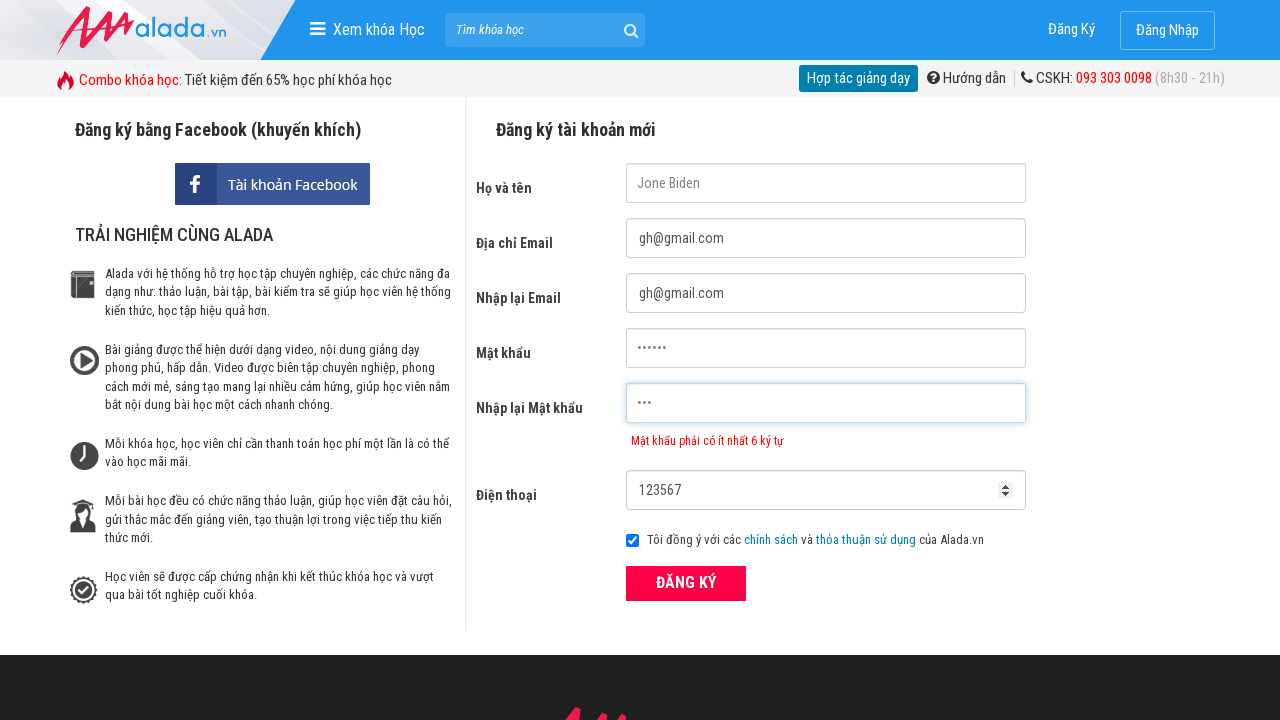

Clicked submit button to register with invalid phone number at (686, 583) on button[type='submit']
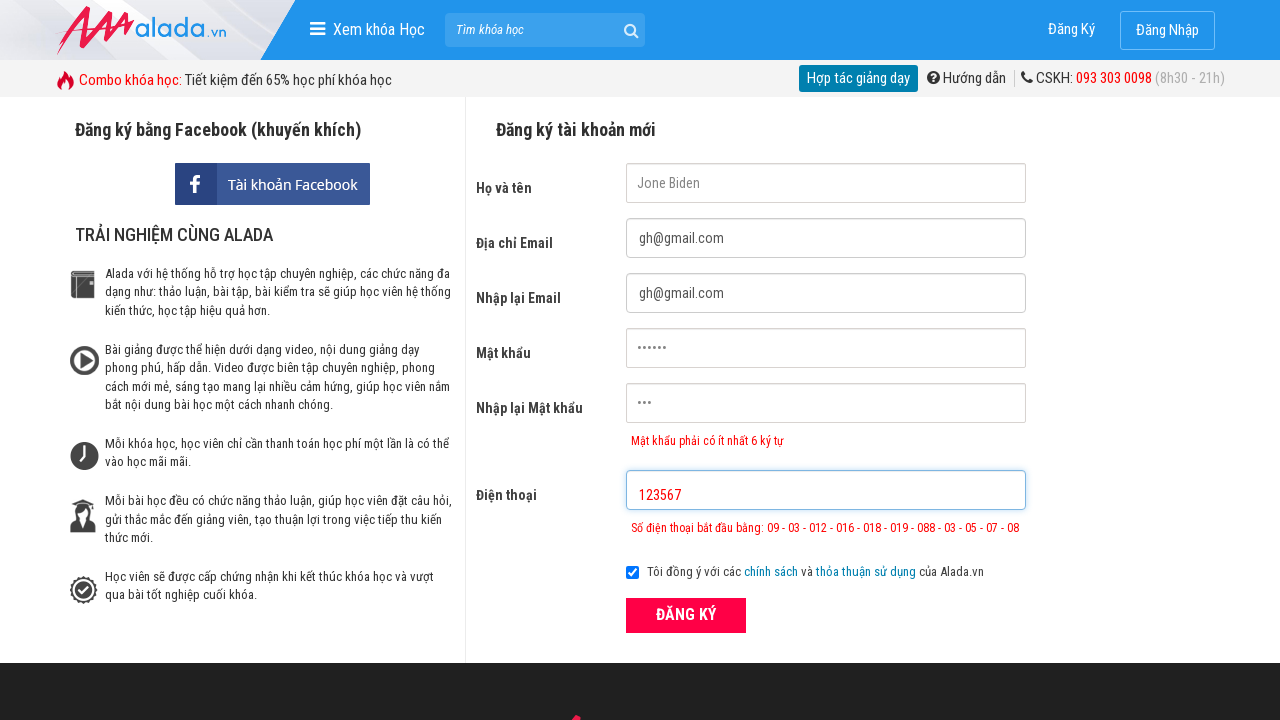

Phone number error message appeared
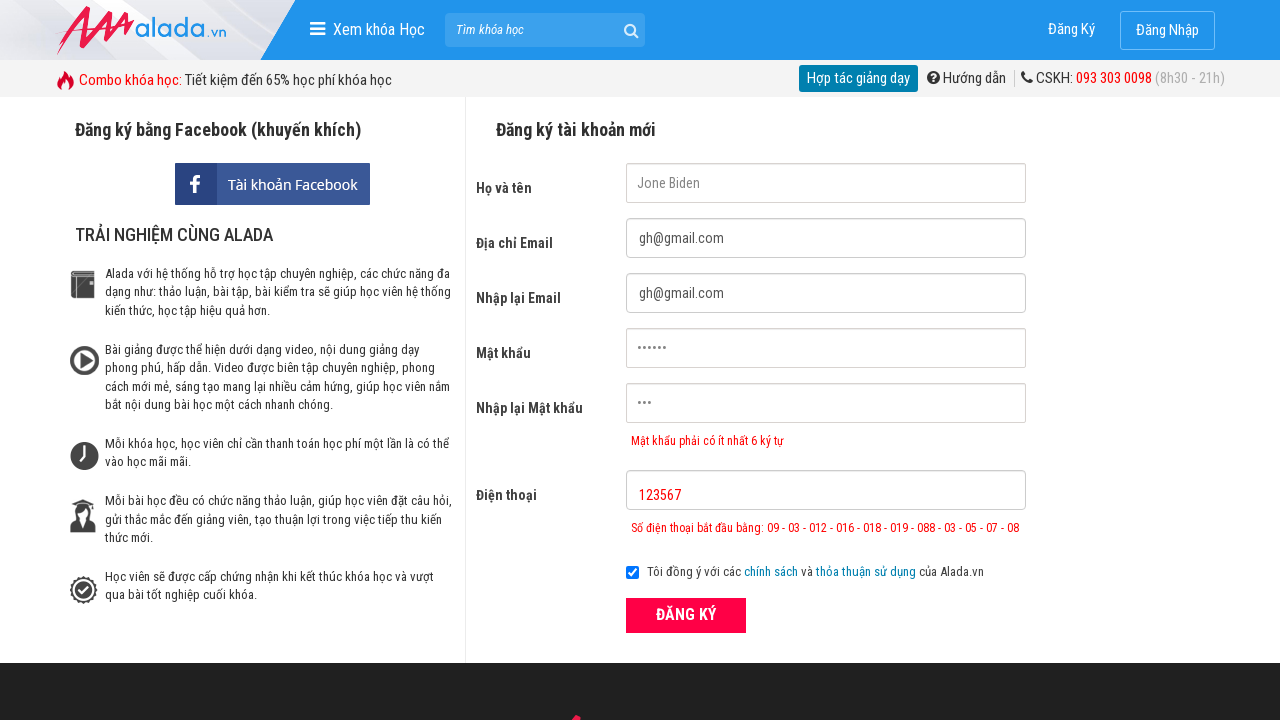

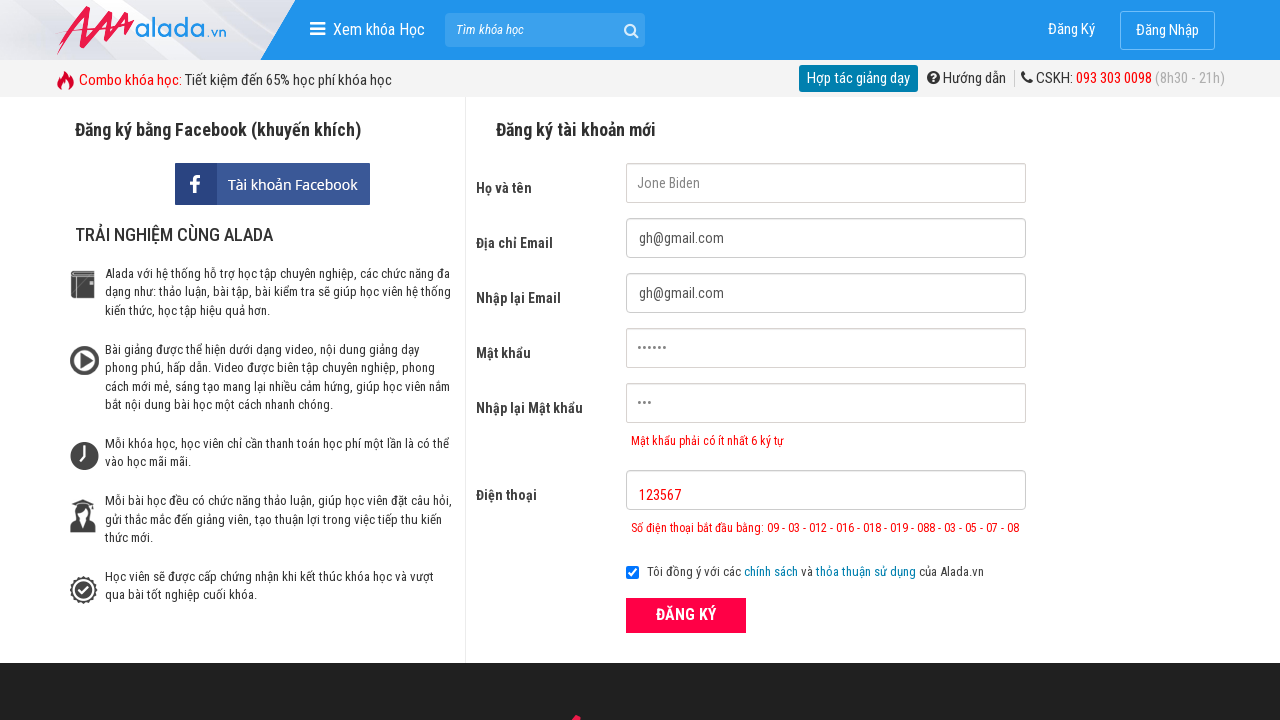